Tests checkbox interactions by checking and unchecking individual checkboxes

Starting URL: https://the-internet.herokuapp.com/checkboxes

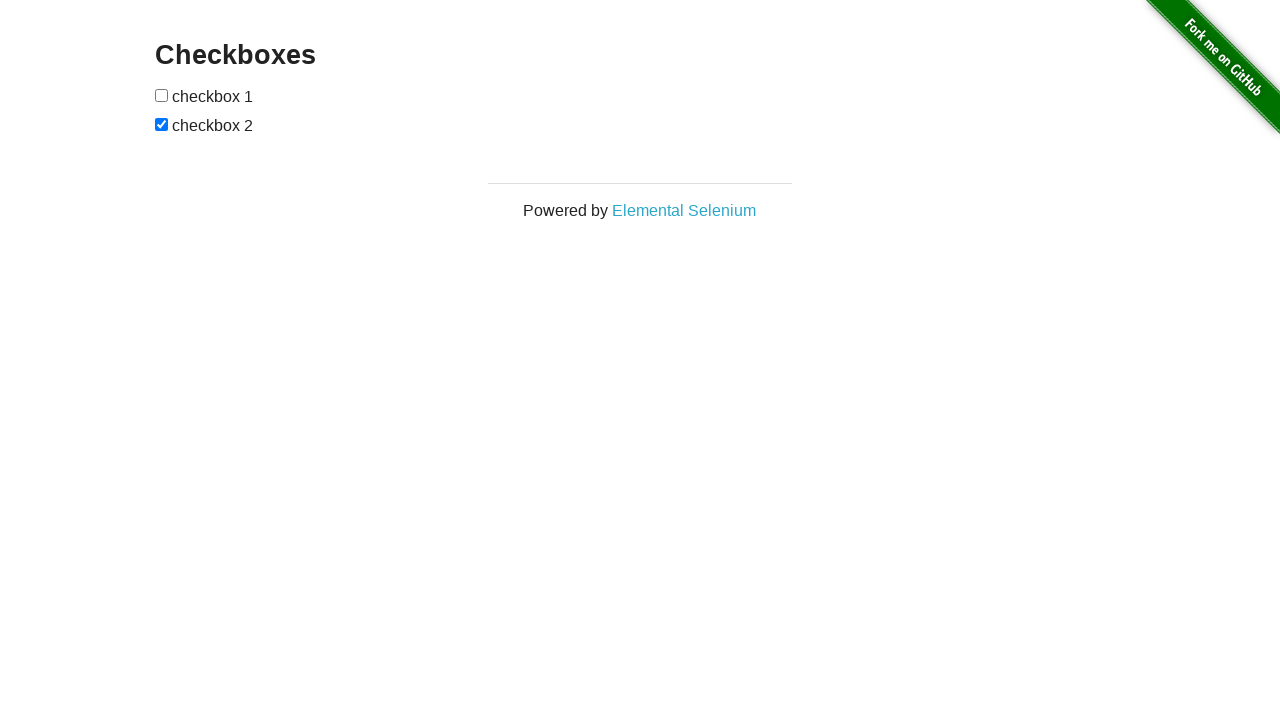

Waited for checkboxes container to load
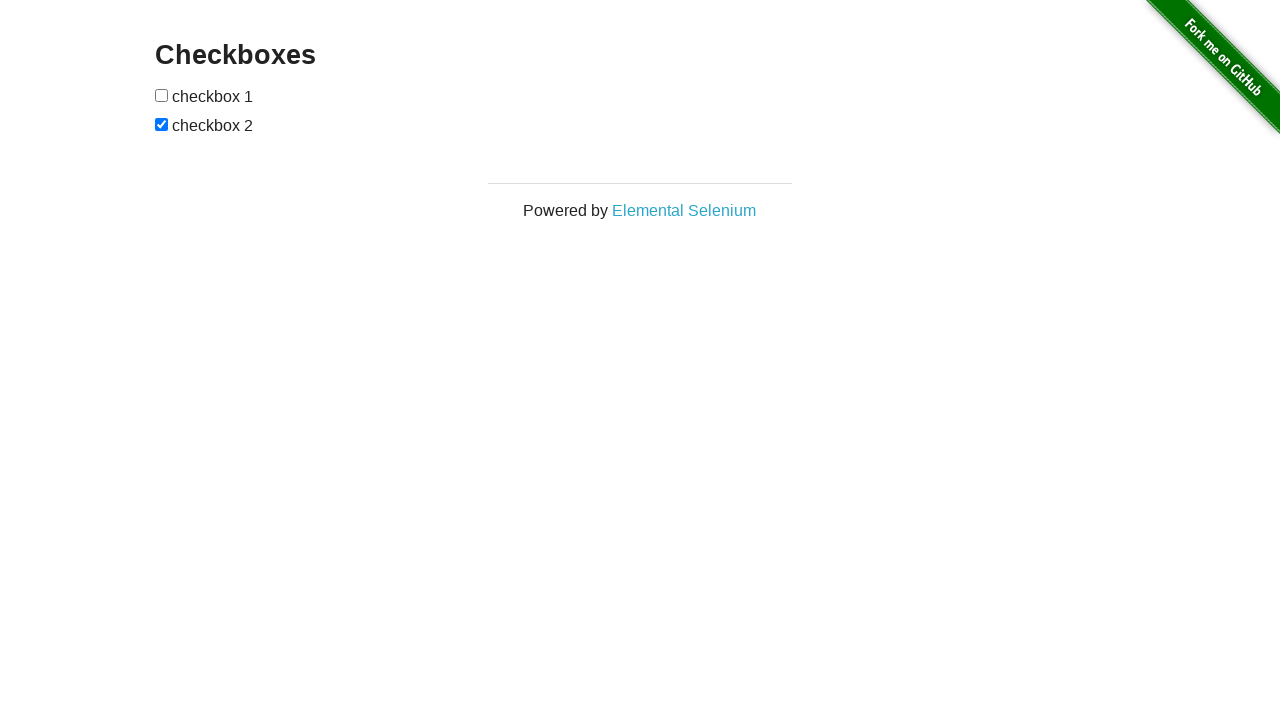

Checked first checkbox at (162, 95) on xpath=//form[@id='checkboxes']/input[1]
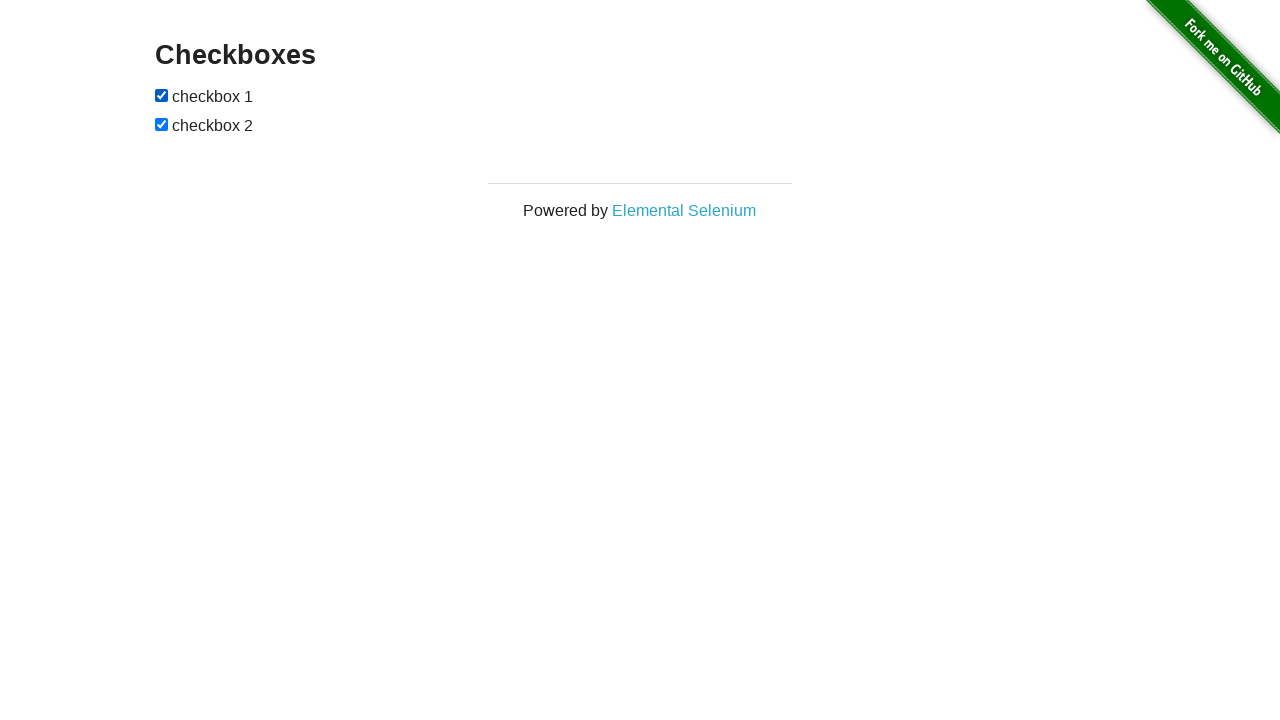

Checked second checkbox on xpath=//form[@id='checkboxes']/input[2]
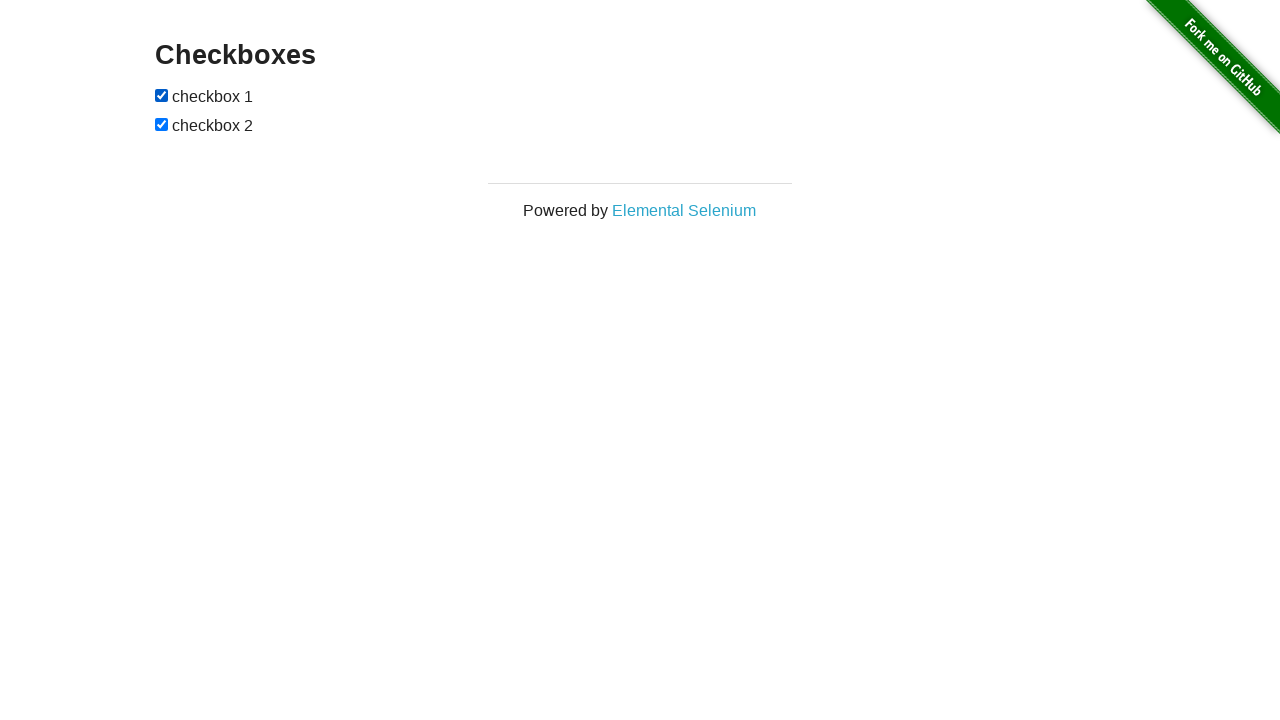

Checked first checkbox again (idempotent) on xpath=//form[@id='checkboxes']/input[1]
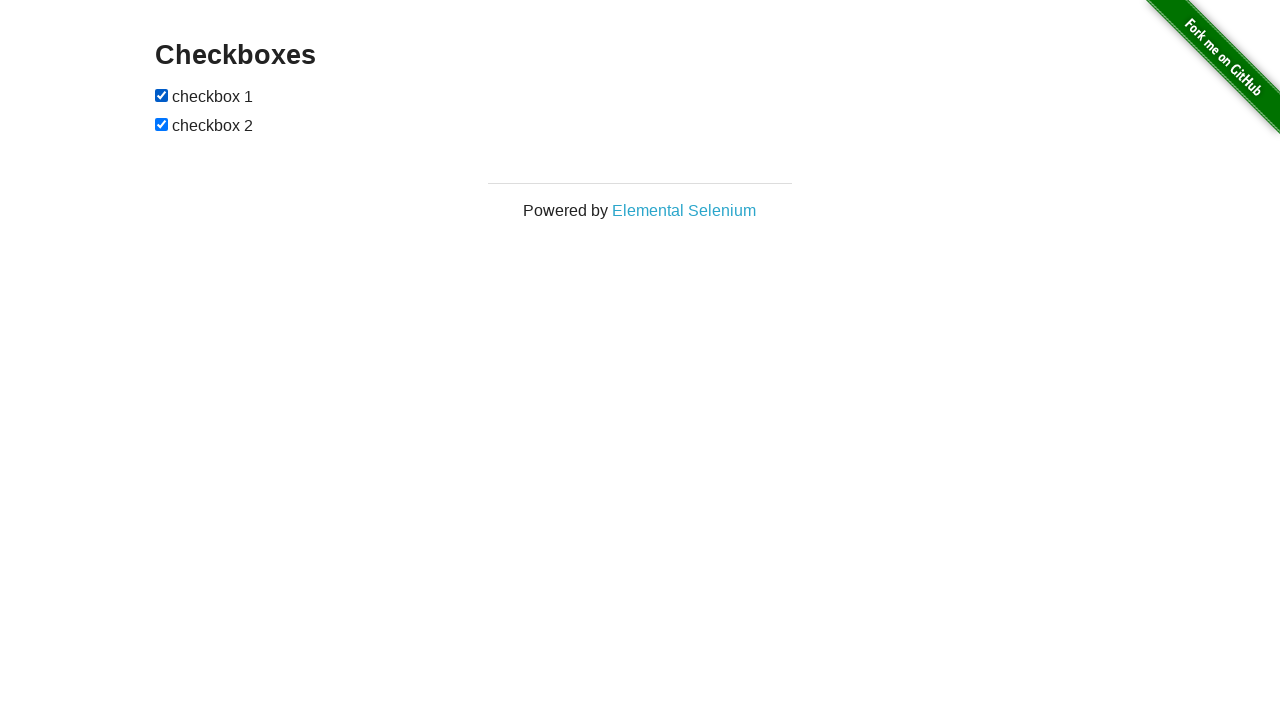

Checked second checkbox again (idempotent) on xpath=//form[@id='checkboxes']/input[2]
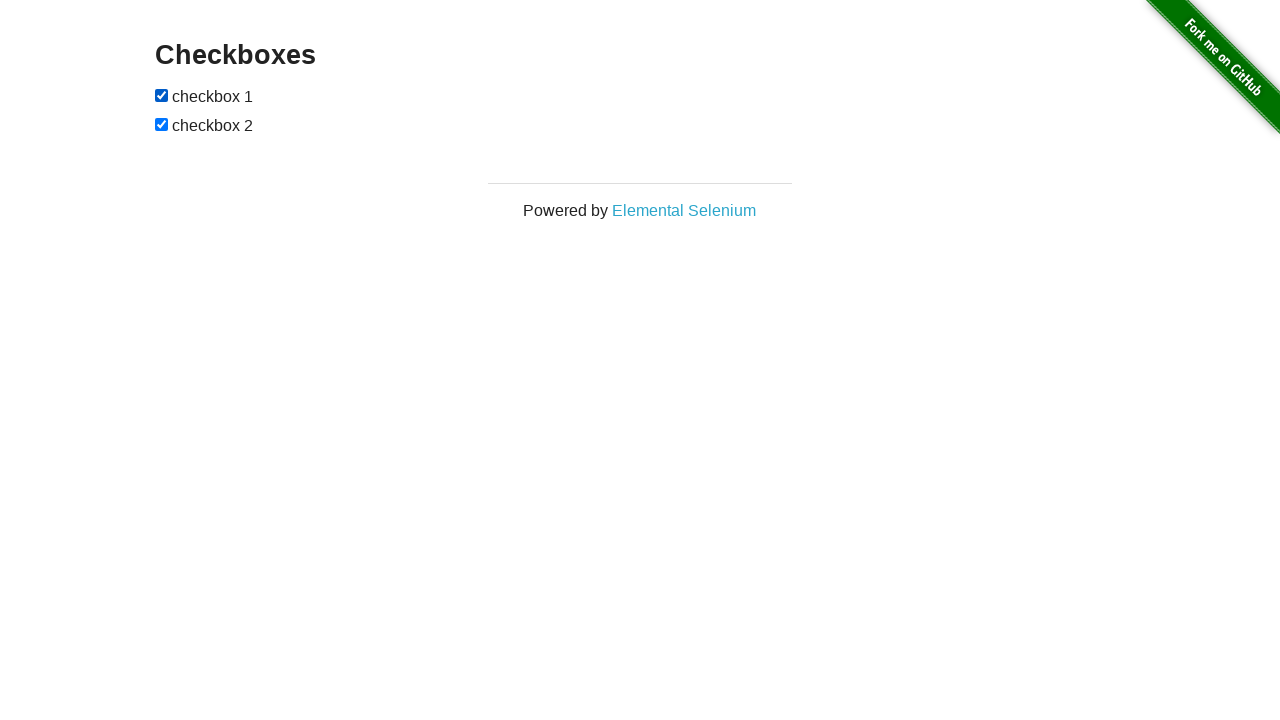

Unchecked first checkbox at (162, 95) on xpath=//form[@id='checkboxes']/input[1]
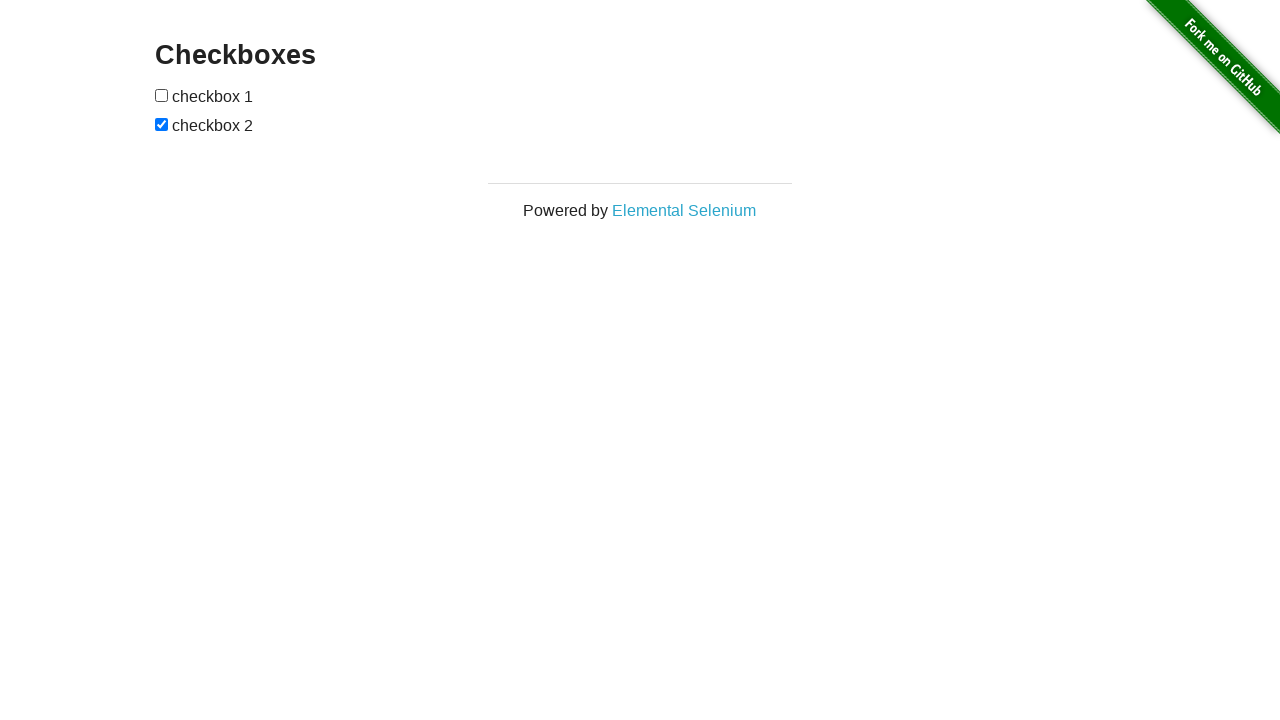

Unchecked second checkbox at (162, 124) on xpath=//form[@id='checkboxes']/input[2]
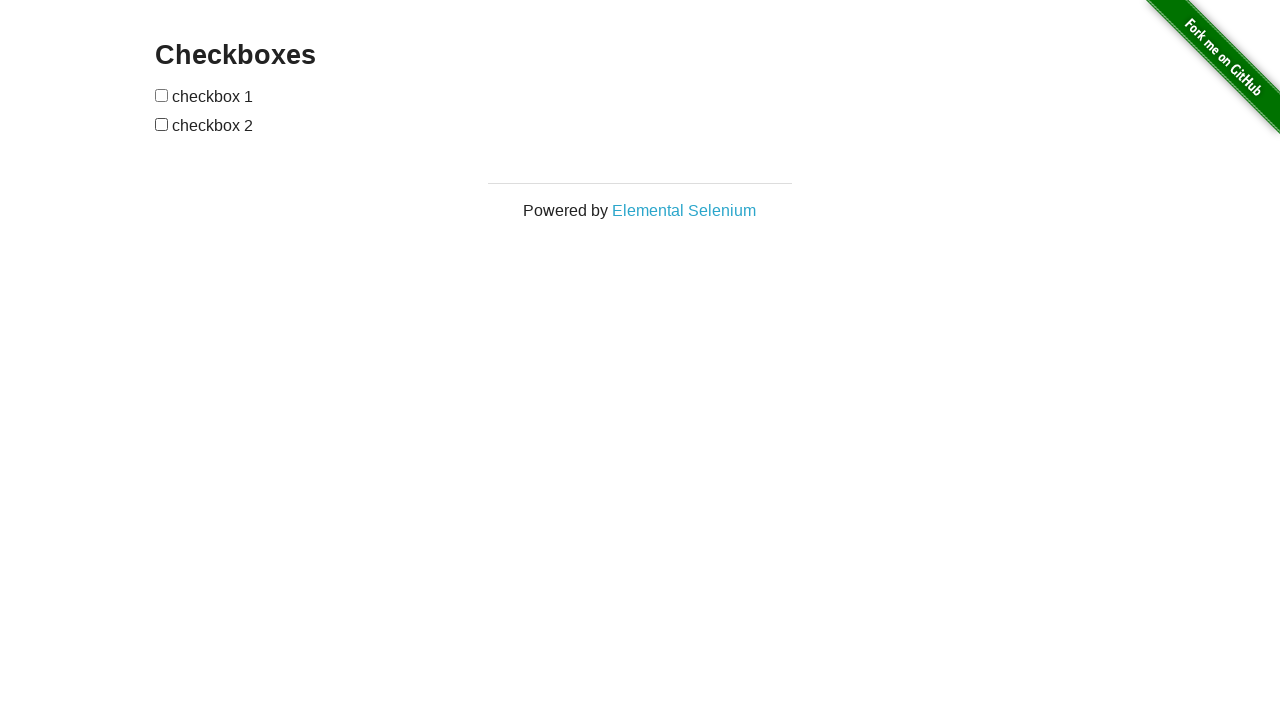

Unchecked first checkbox again (idempotent) on xpath=//form[@id='checkboxes']/input[1]
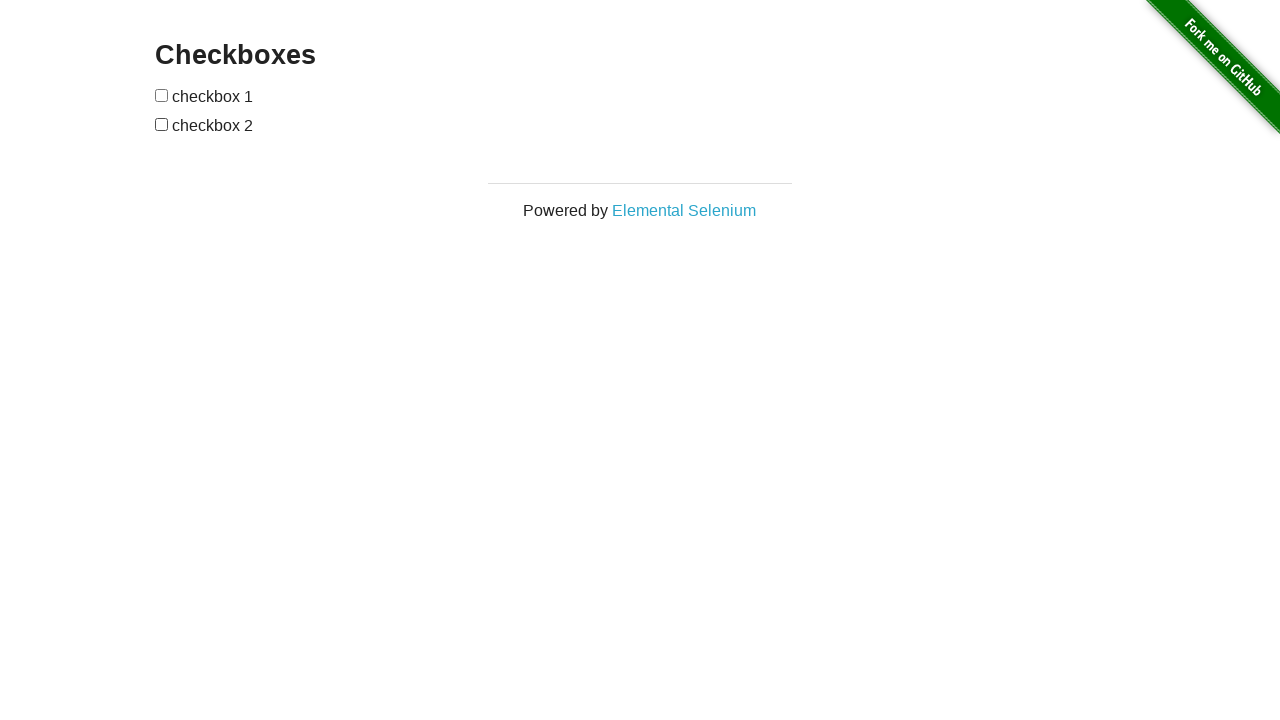

Unchecked second checkbox again (idempotent) on xpath=//form[@id='checkboxes']/input[2]
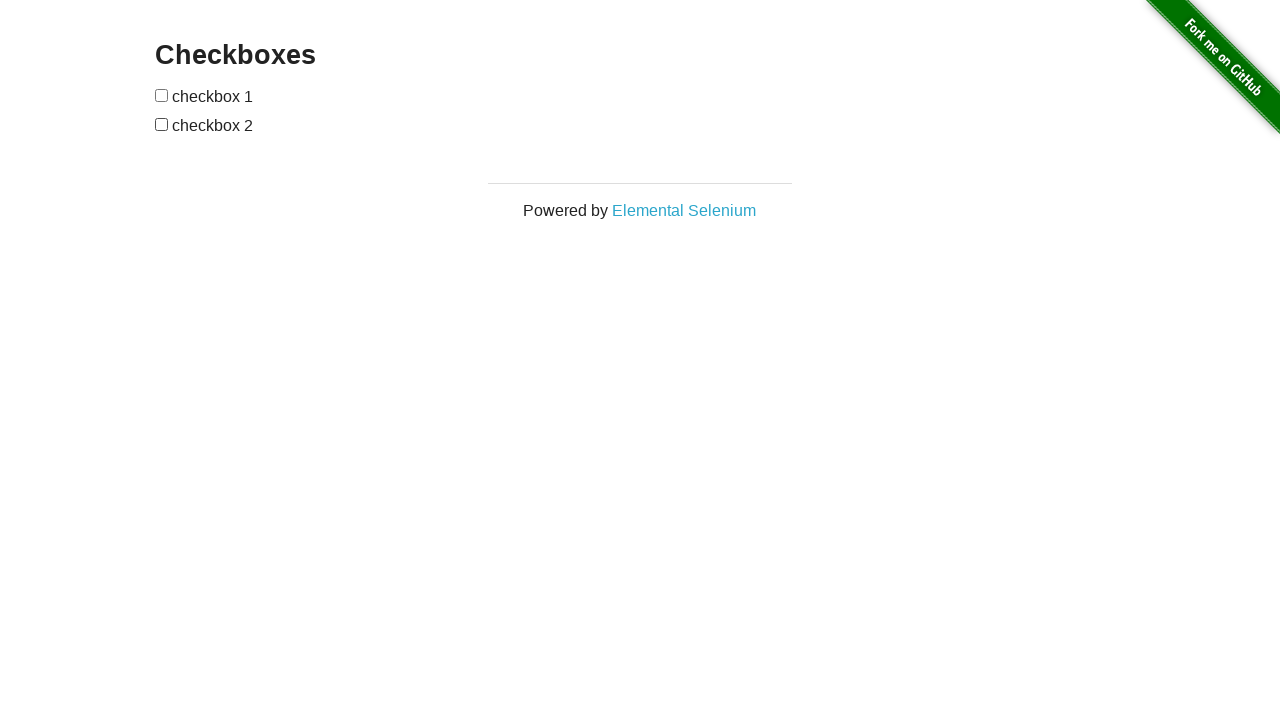

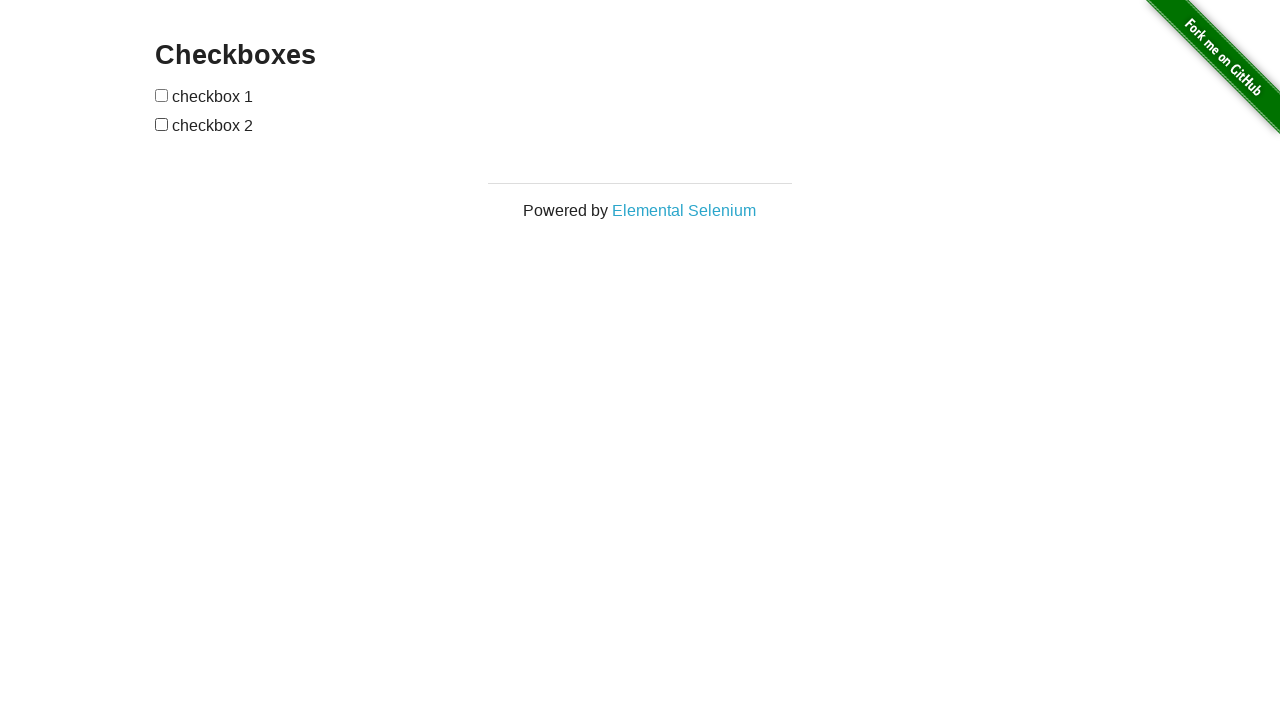